Navigates to omayo blogspot page and verifies that an HTML table with thead and tbody elements is present and properly structured

Starting URL: https://omayo.blogspot.com/

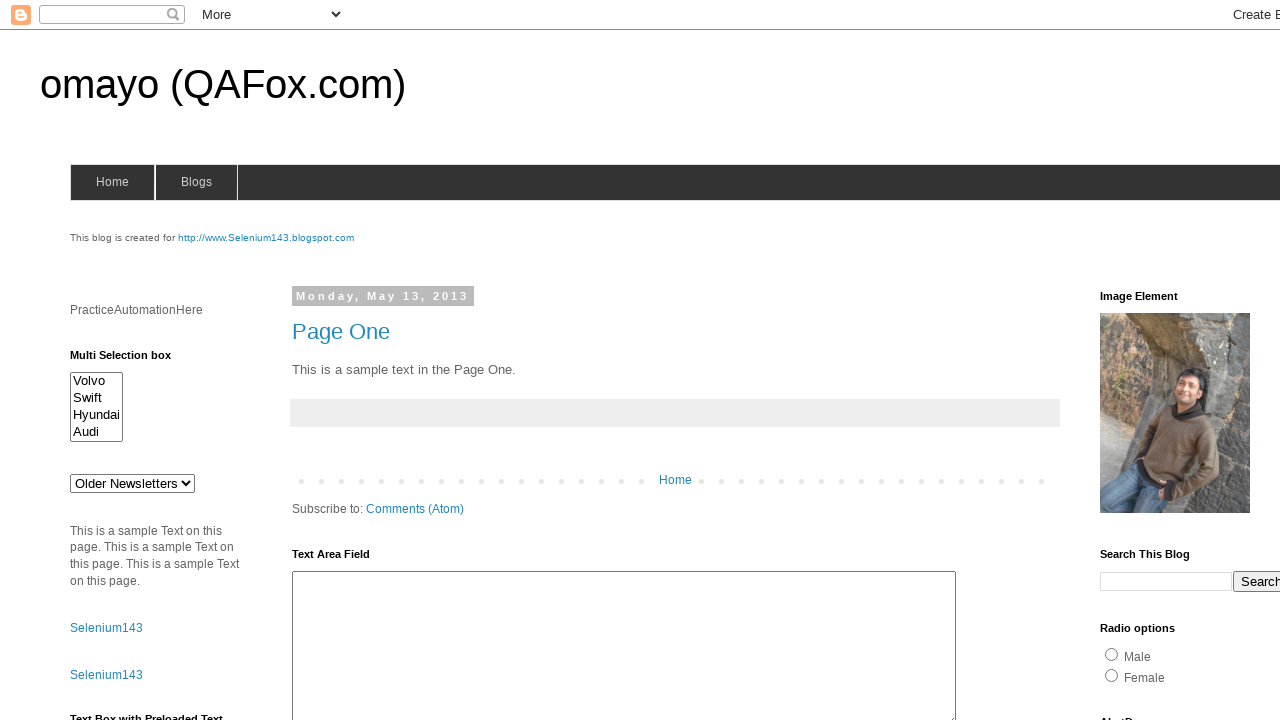

Navigated to omayo.blogspot.com
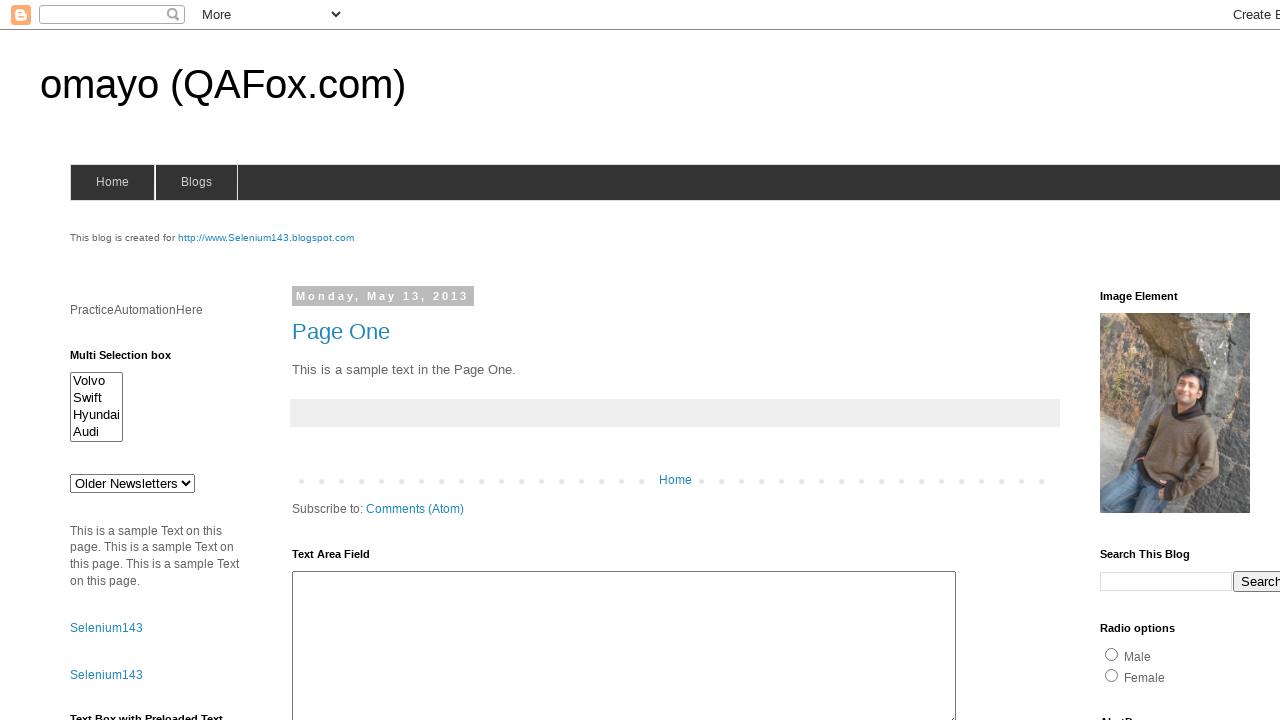

Table element loaded on the page
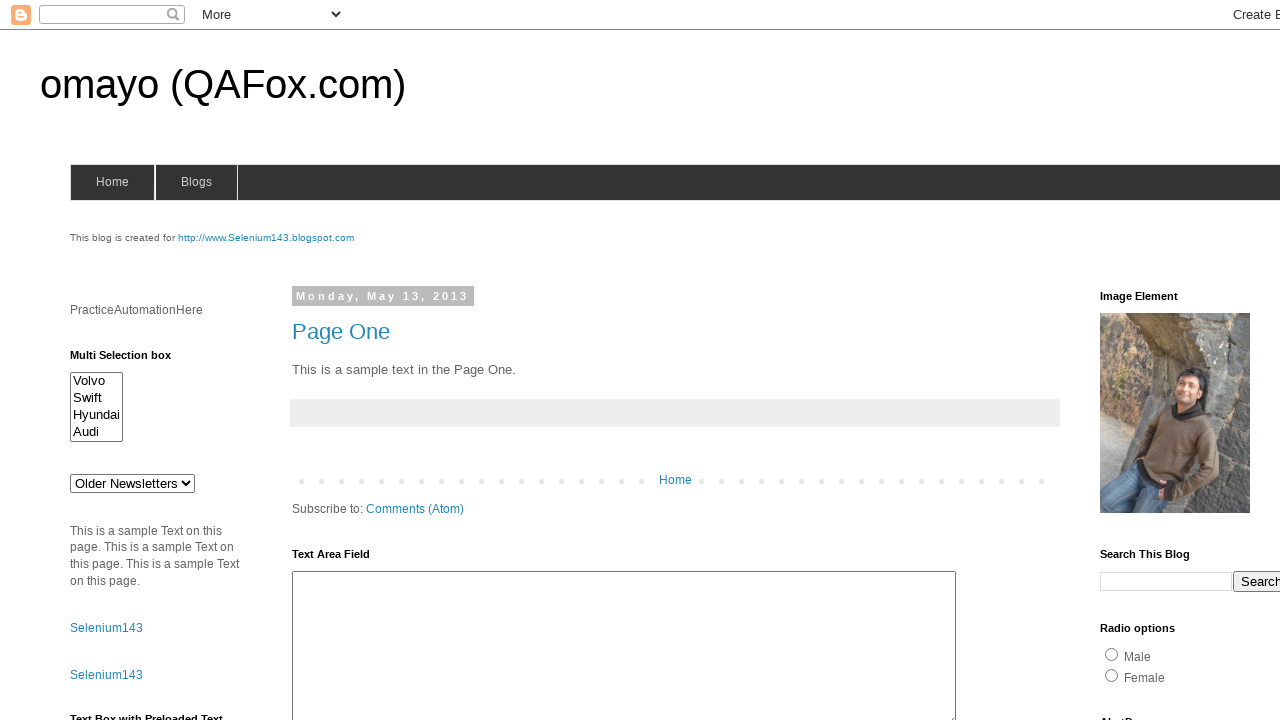

Table thead element verified to be present
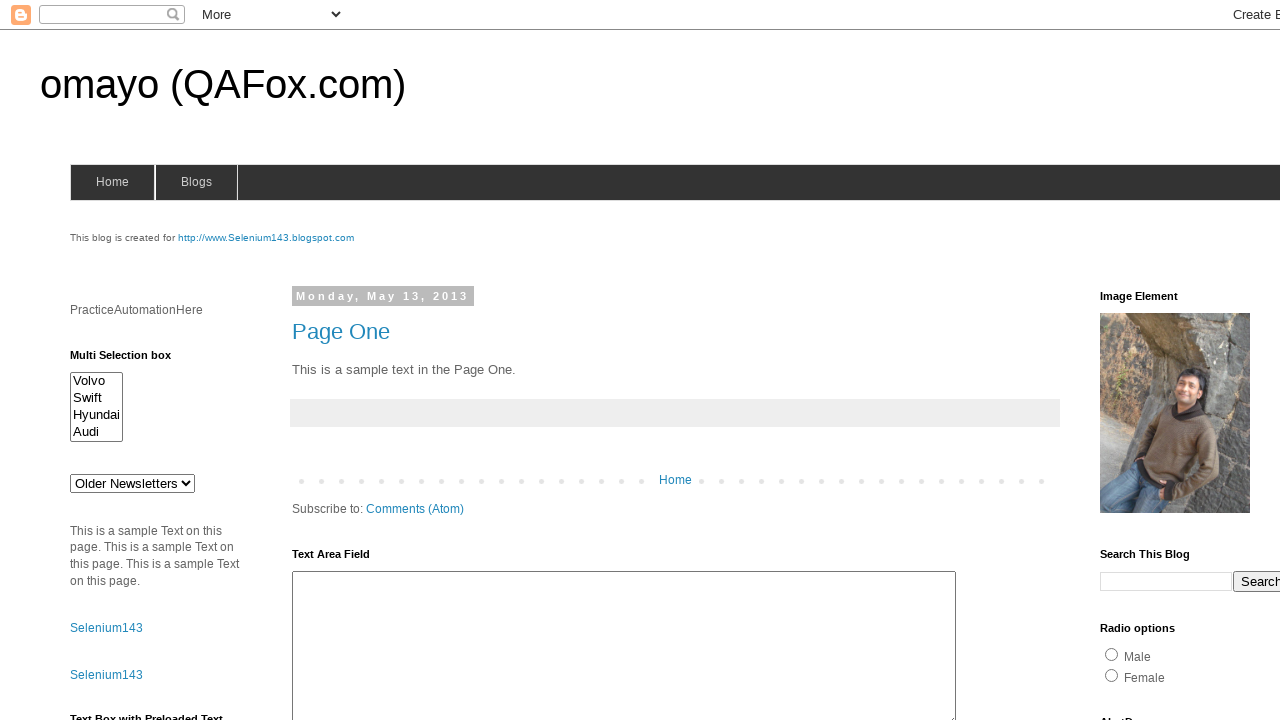

Table header row with th elements verified
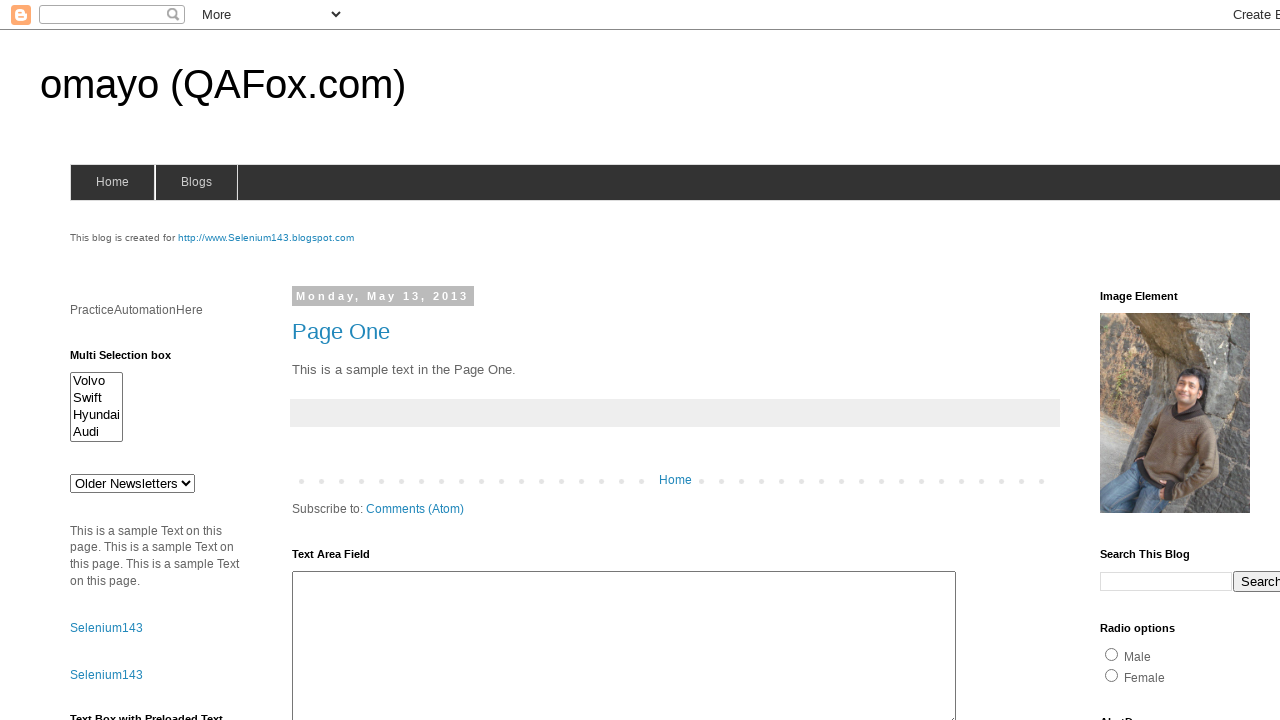

Table tbody with data rows verified
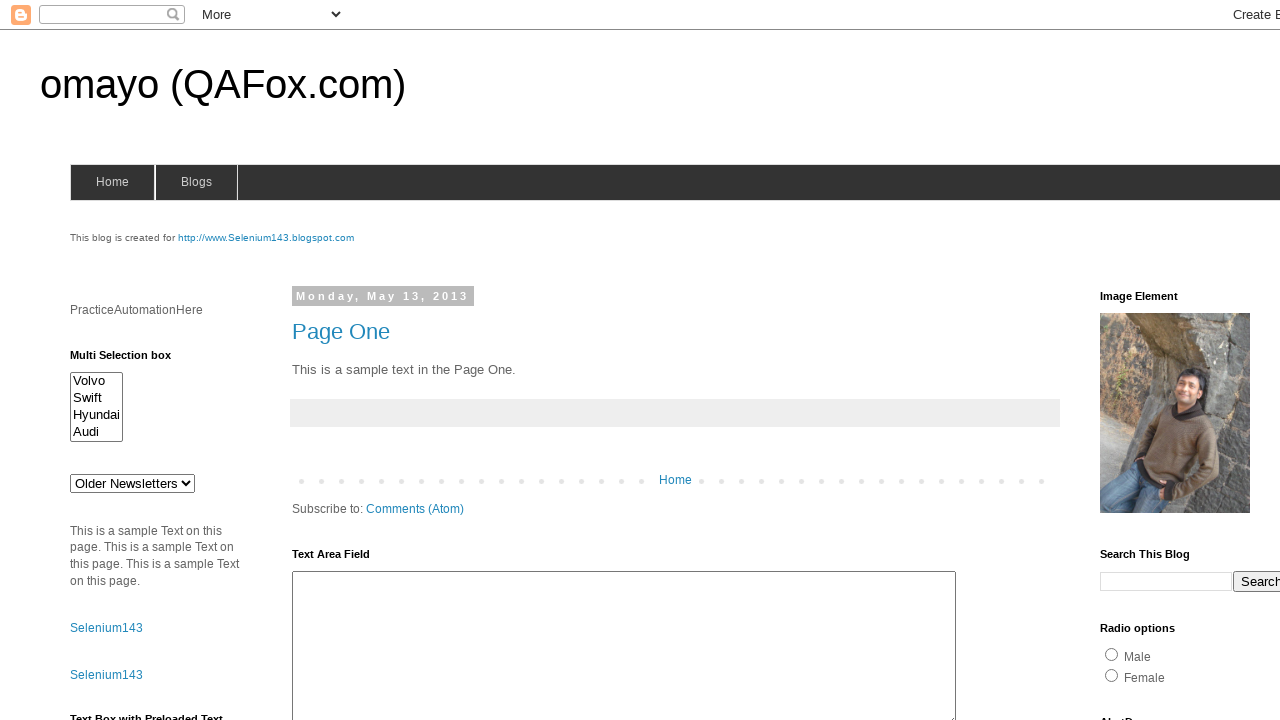

Table tbody cells (td elements) verified
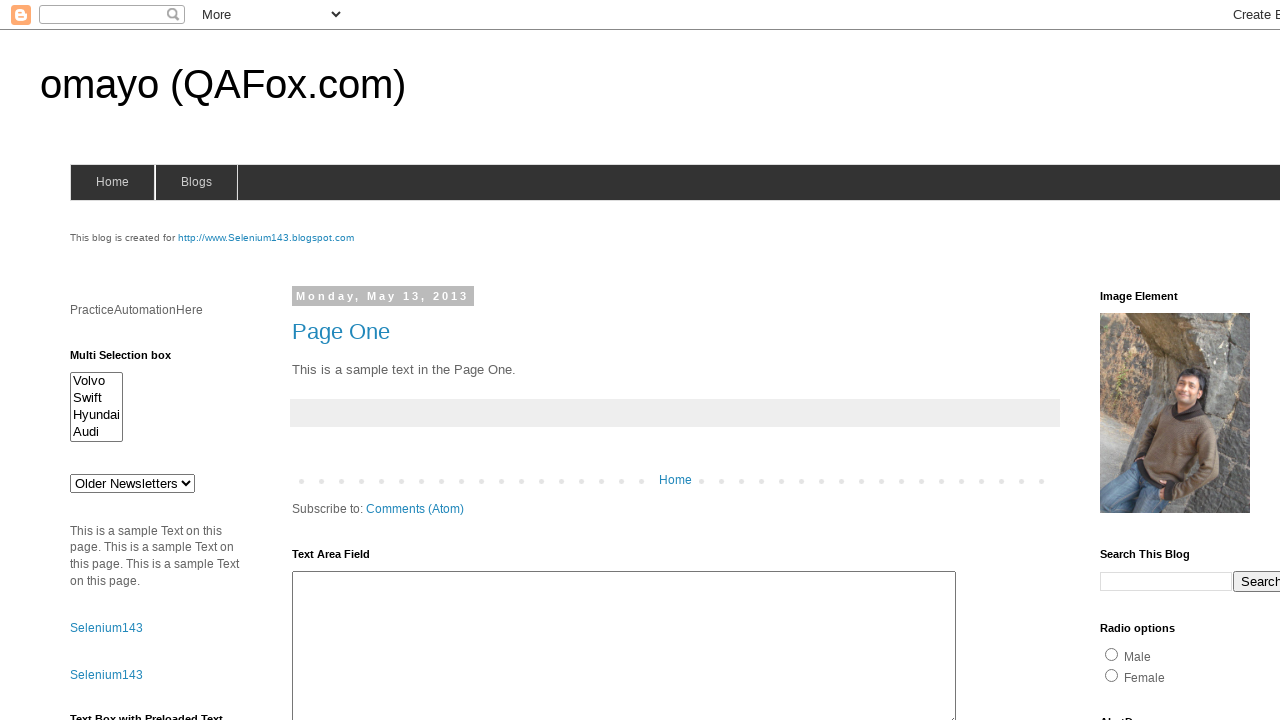

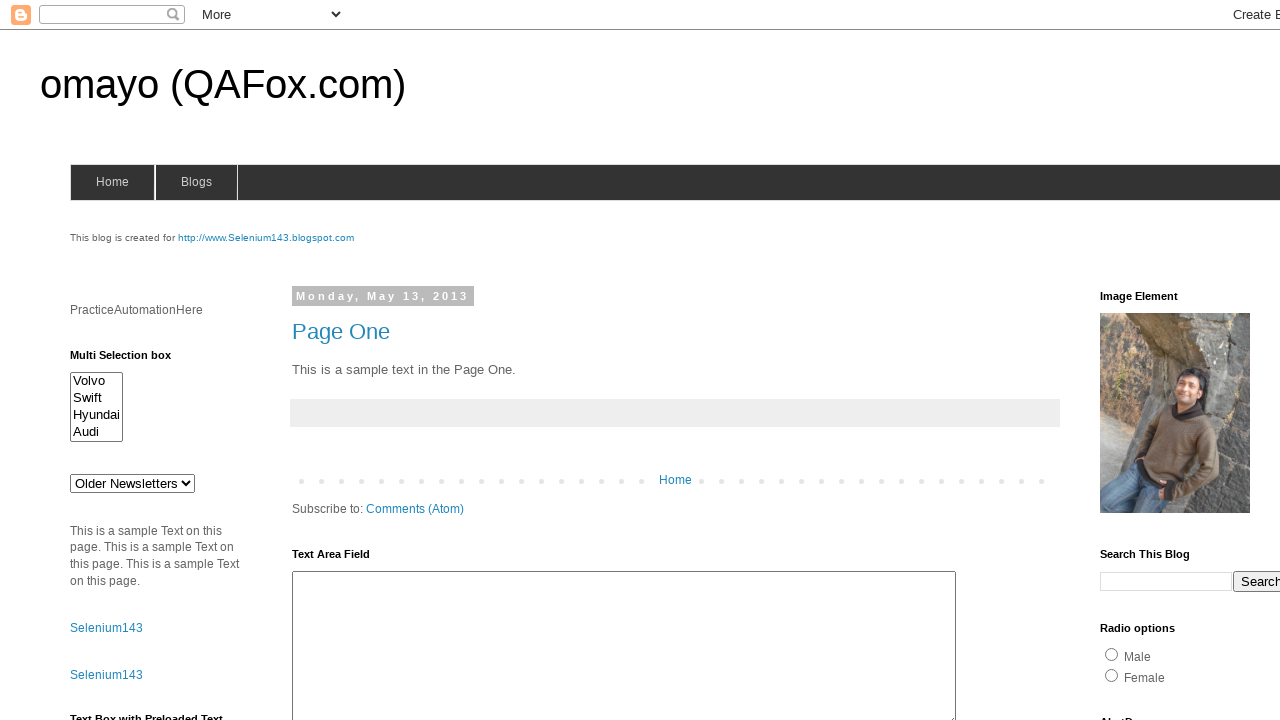